Tests an editable/searchable dropdown by typing country names and selecting from filtered results

Starting URL: https://react.semantic-ui.com/maximize/dropdown-example-search-selection/

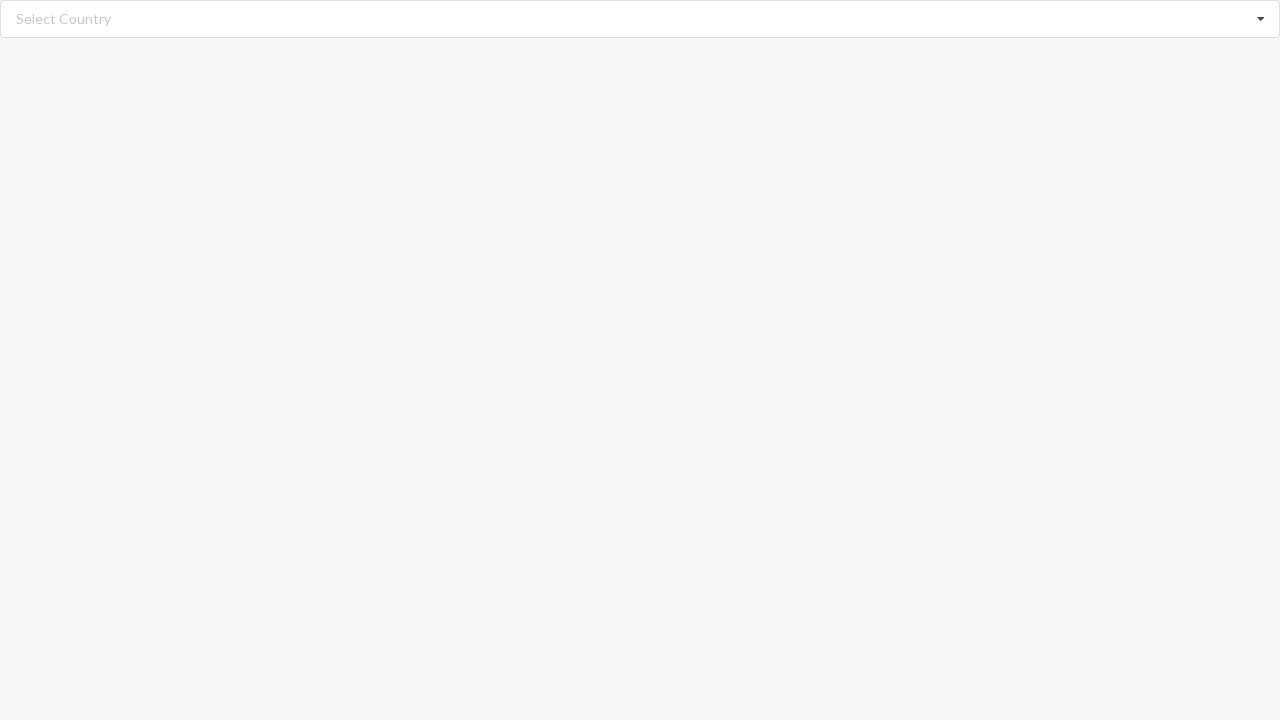

Typed 'Angola' into the editable dropdown search field on input.search
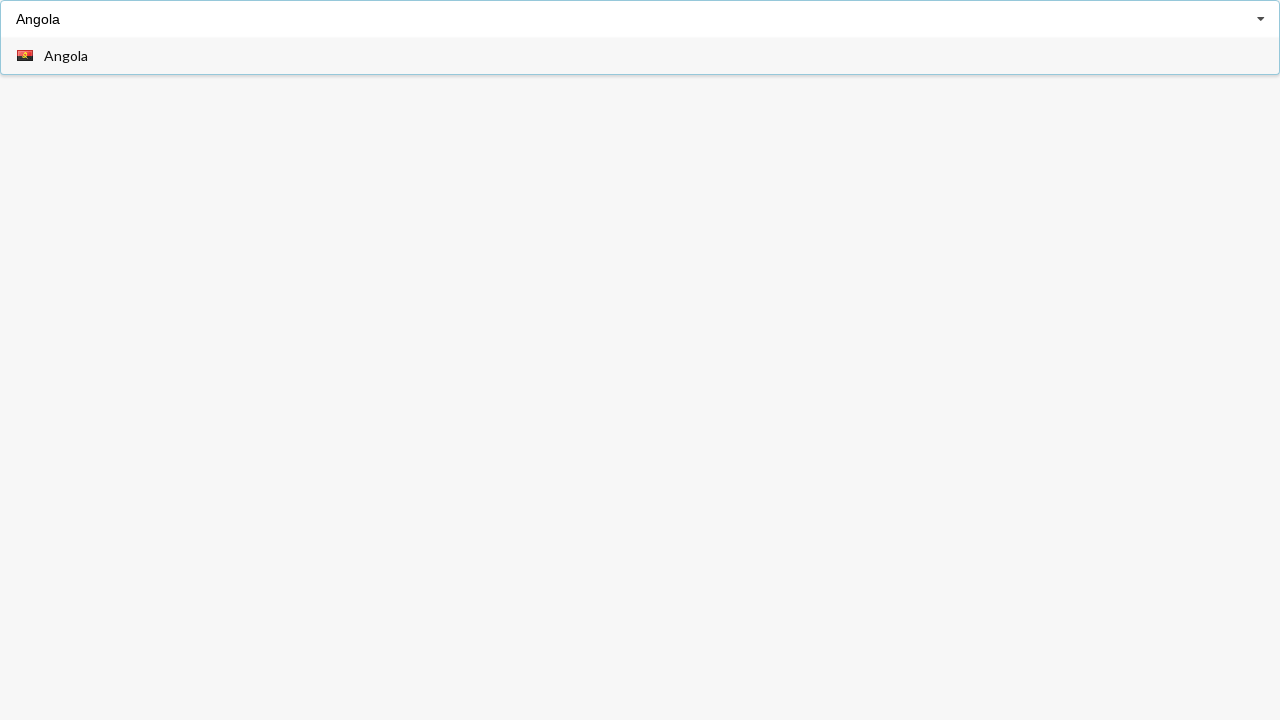

Dropdown results appeared after typing 'Angola'
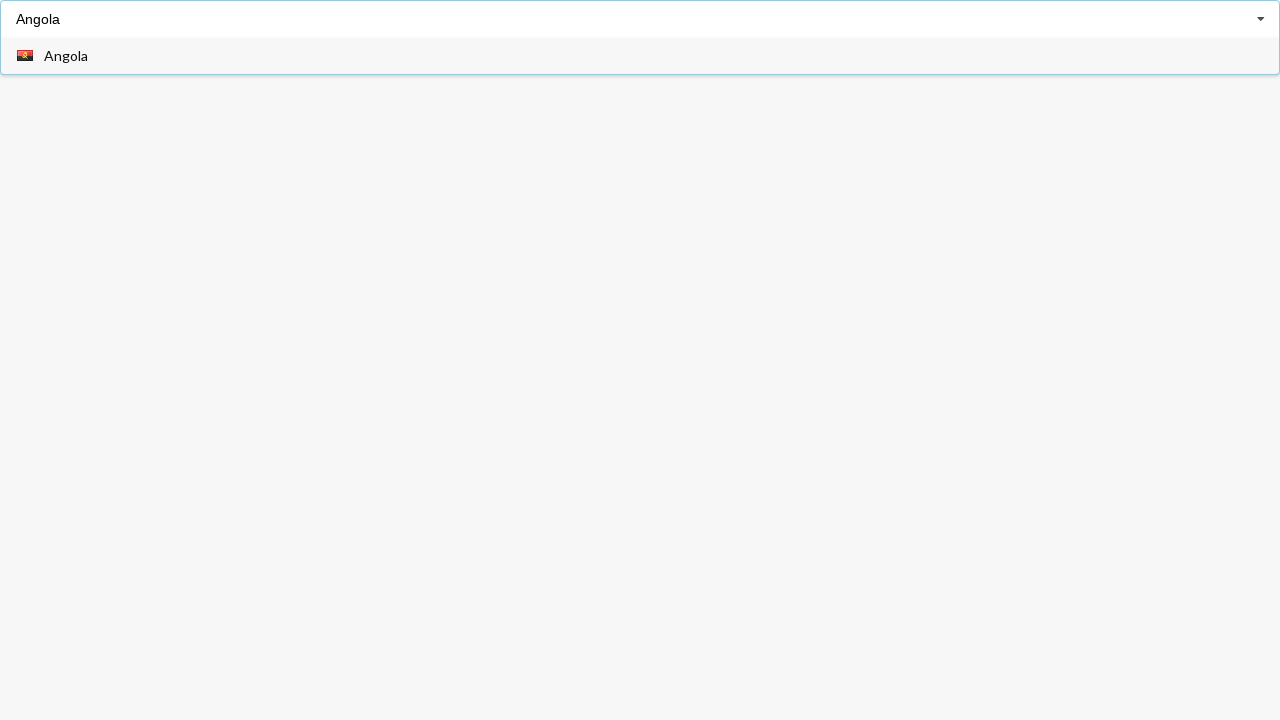

Selected 'Angola' from the filtered dropdown results at (66, 56) on span.text:has-text('Angola')
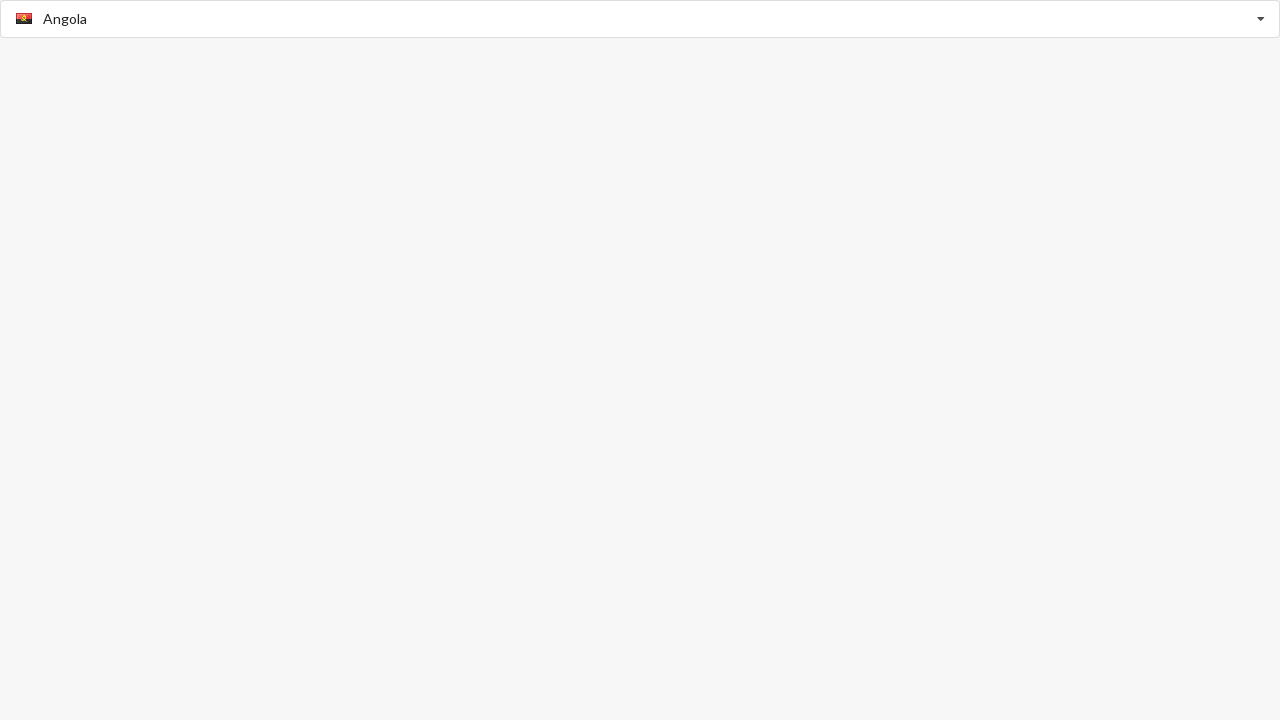

Waited 1 second after selecting Angola
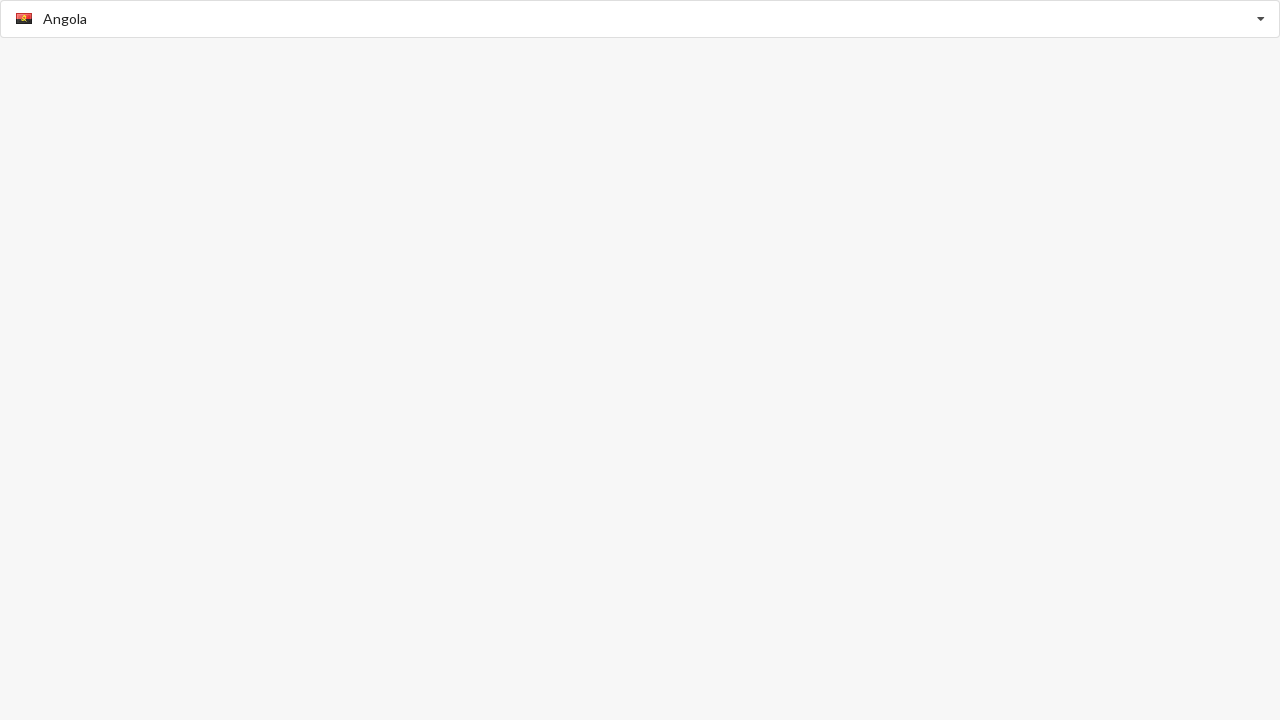

Cleared the search field on input.search
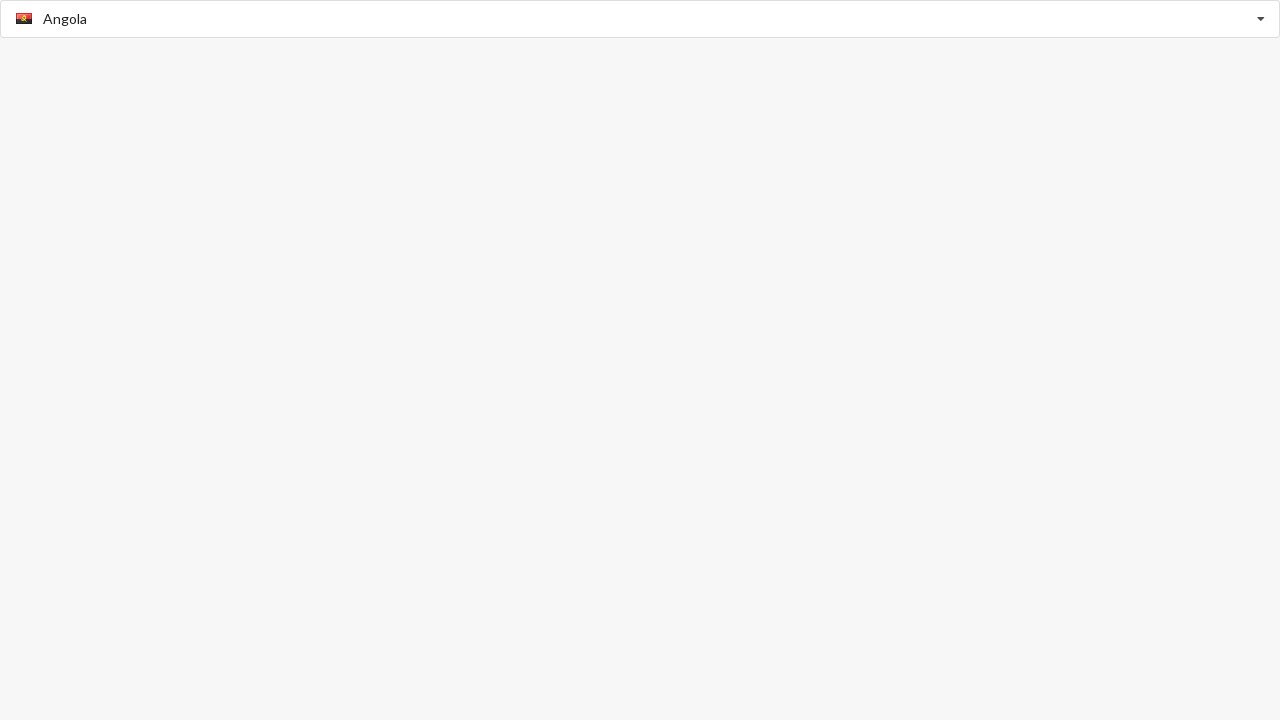

Typed 'Belgium' into the editable dropdown search field on input.search
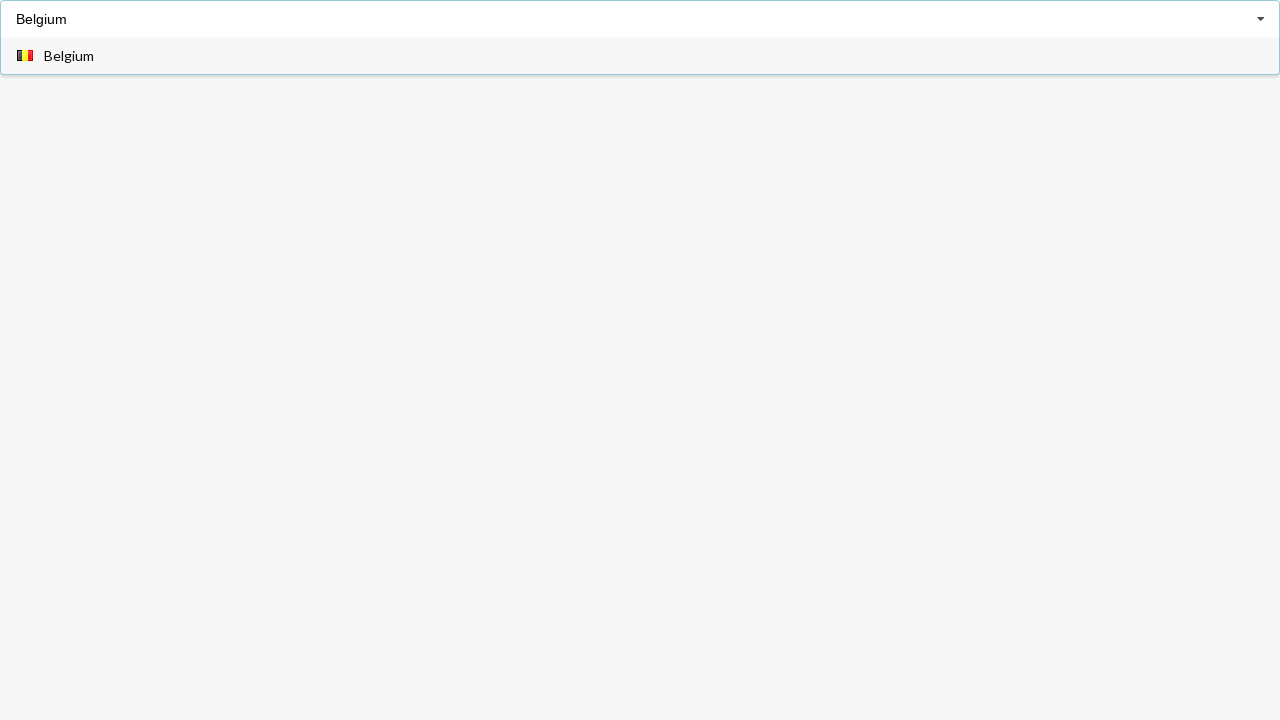

Dropdown results appeared after typing 'Belgium'
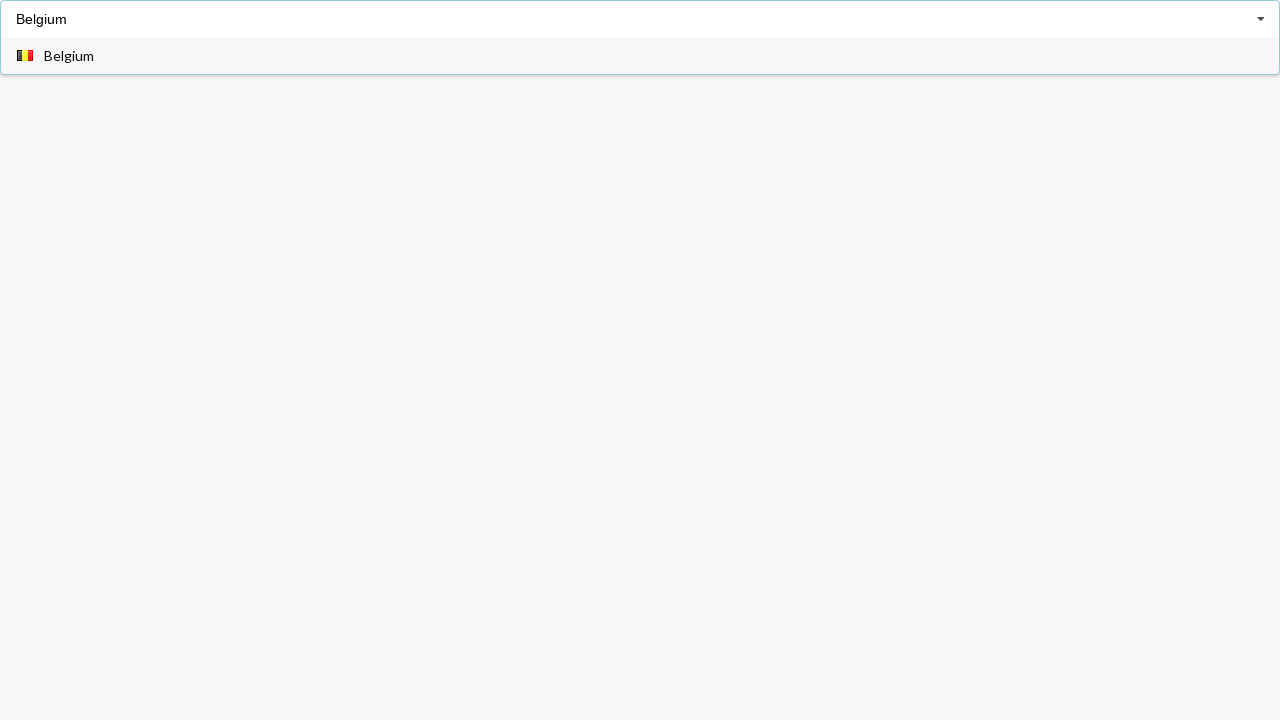

Selected 'Belgium' from the filtered dropdown results at (69, 56) on span.text:has-text('Belgium')
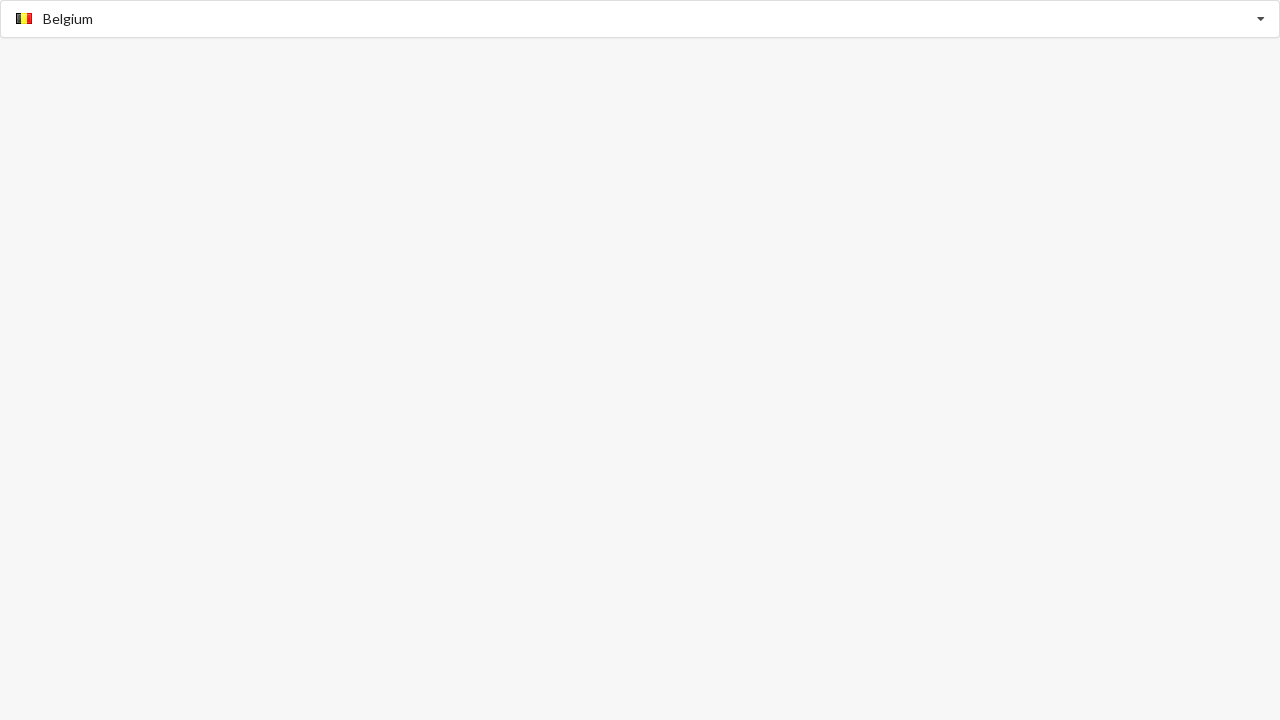

Waited 1 second after selecting Belgium
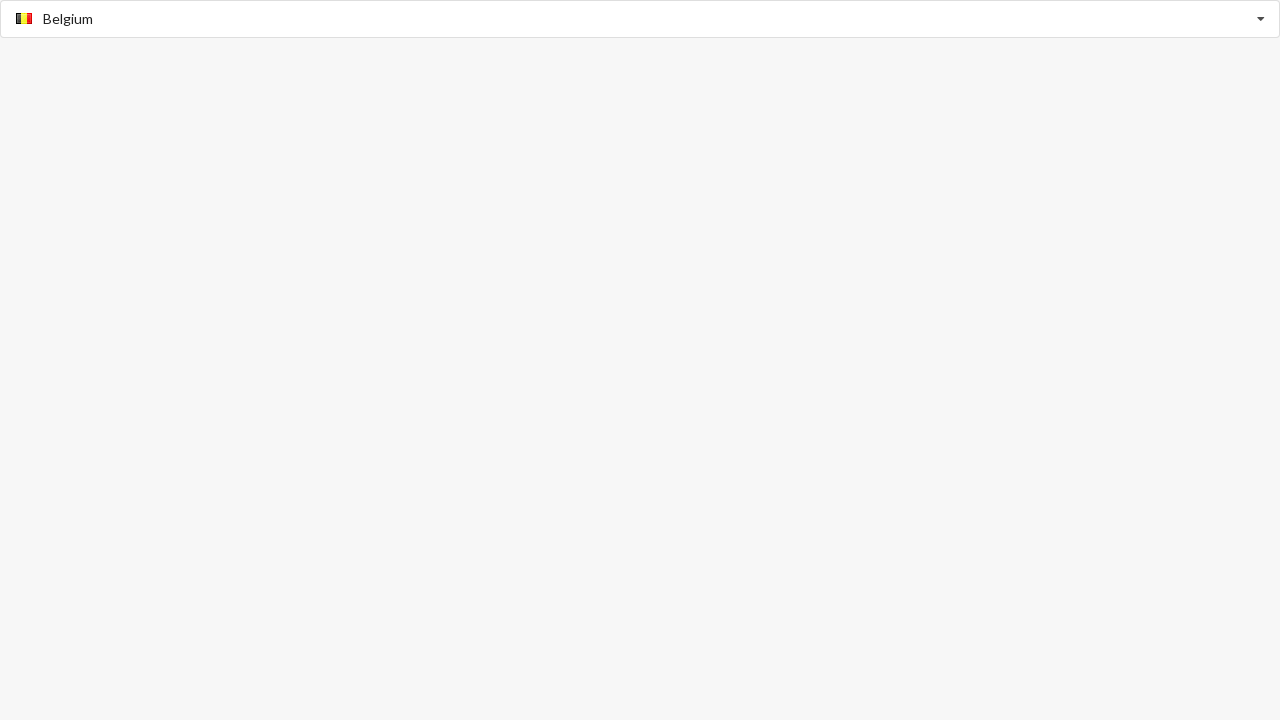

Cleared the search field on input.search
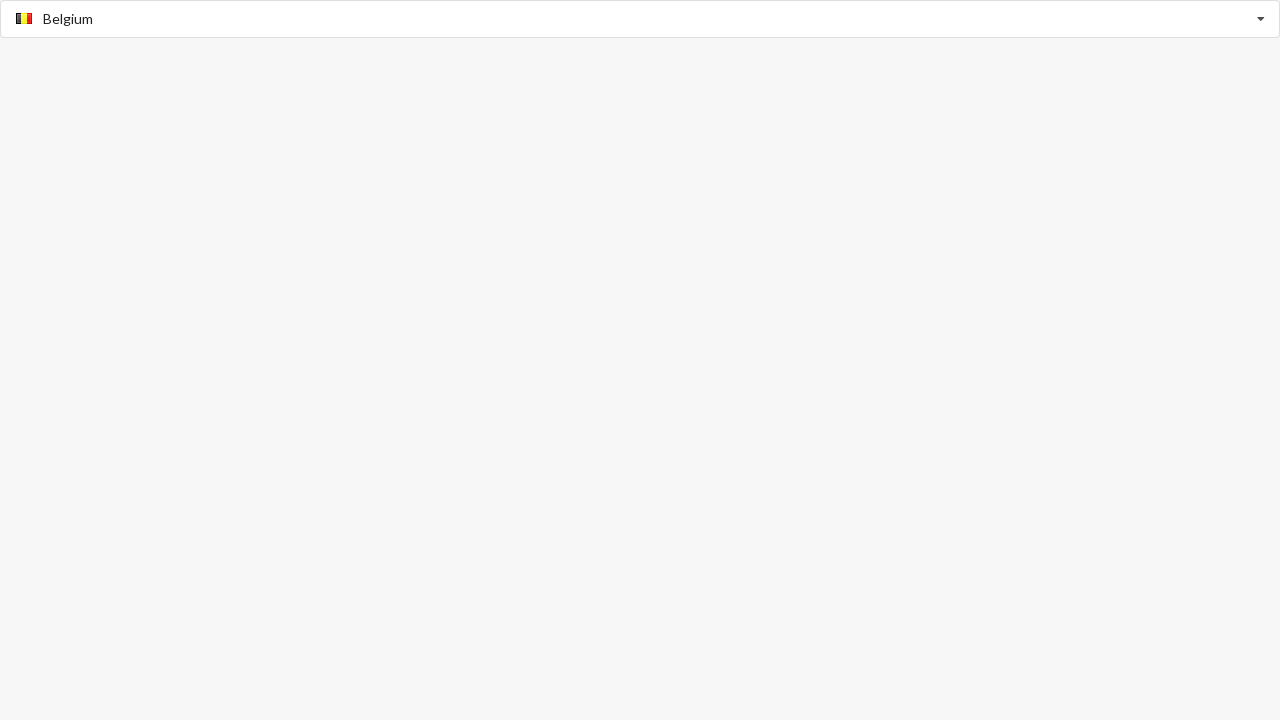

Typed 'Australia' into the editable dropdown search field on input.search
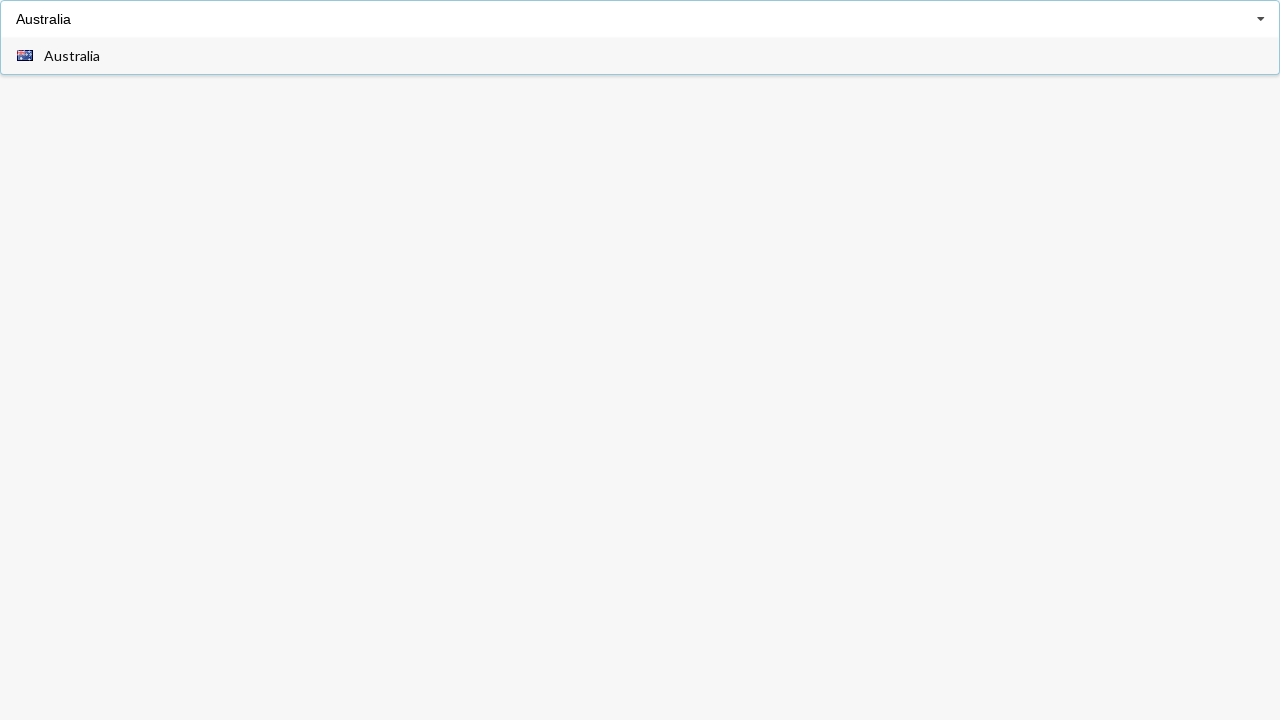

Dropdown results appeared after typing 'Australia'
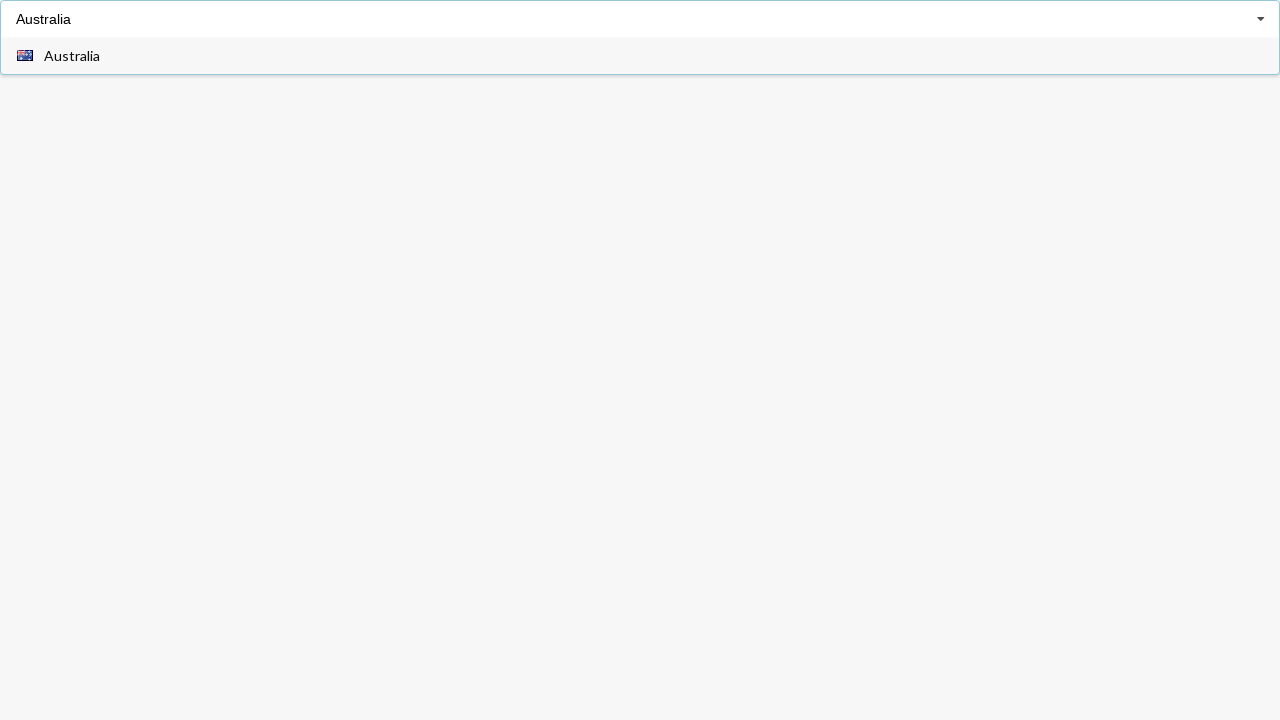

Selected 'Australia' from the filtered dropdown results at (72, 56) on span.text:has-text('Australia')
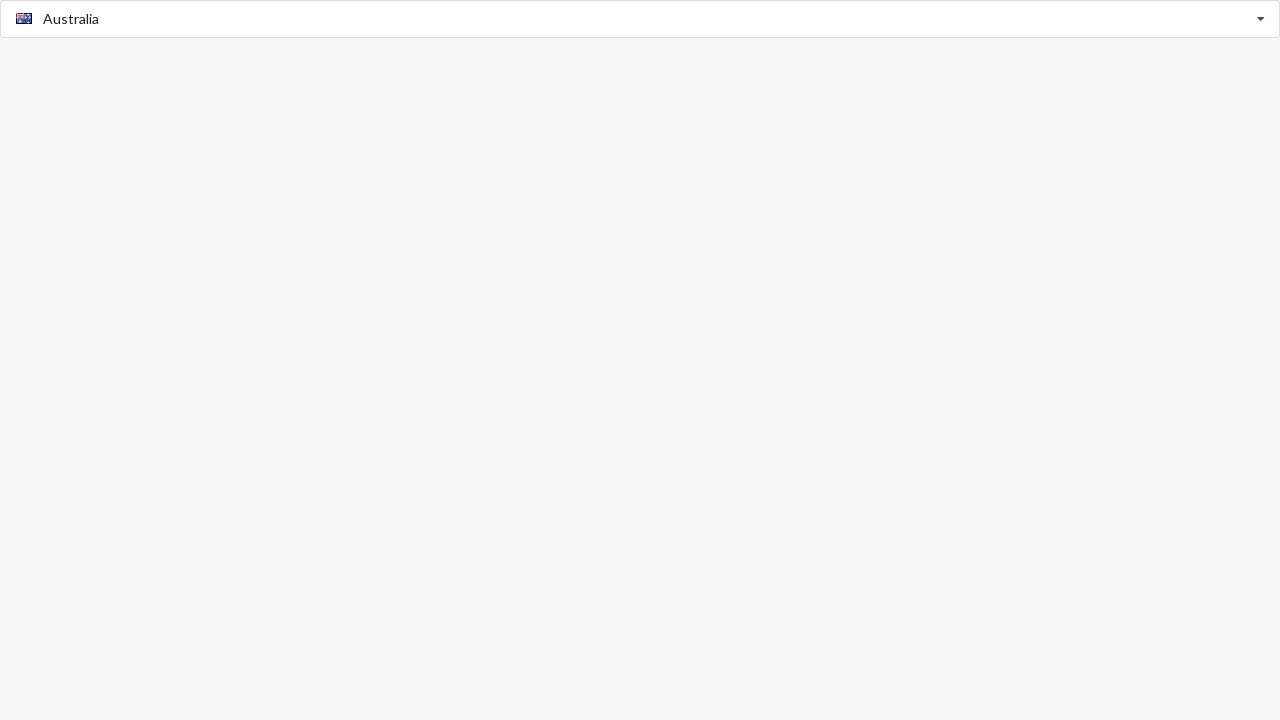

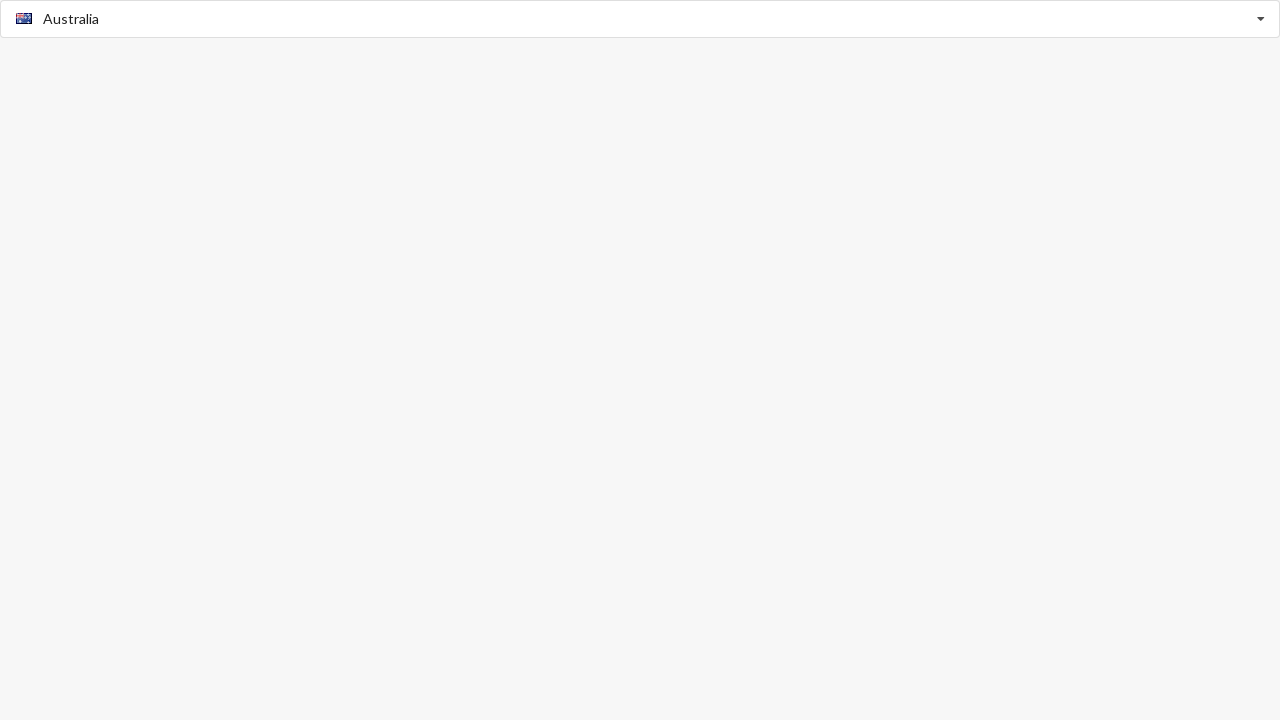